Tests the Korean unsubscribe form by filling in an email address and optionally submitting the unsubscribe request.

Starting URL: https://www.fasoo.com/unsubscribe

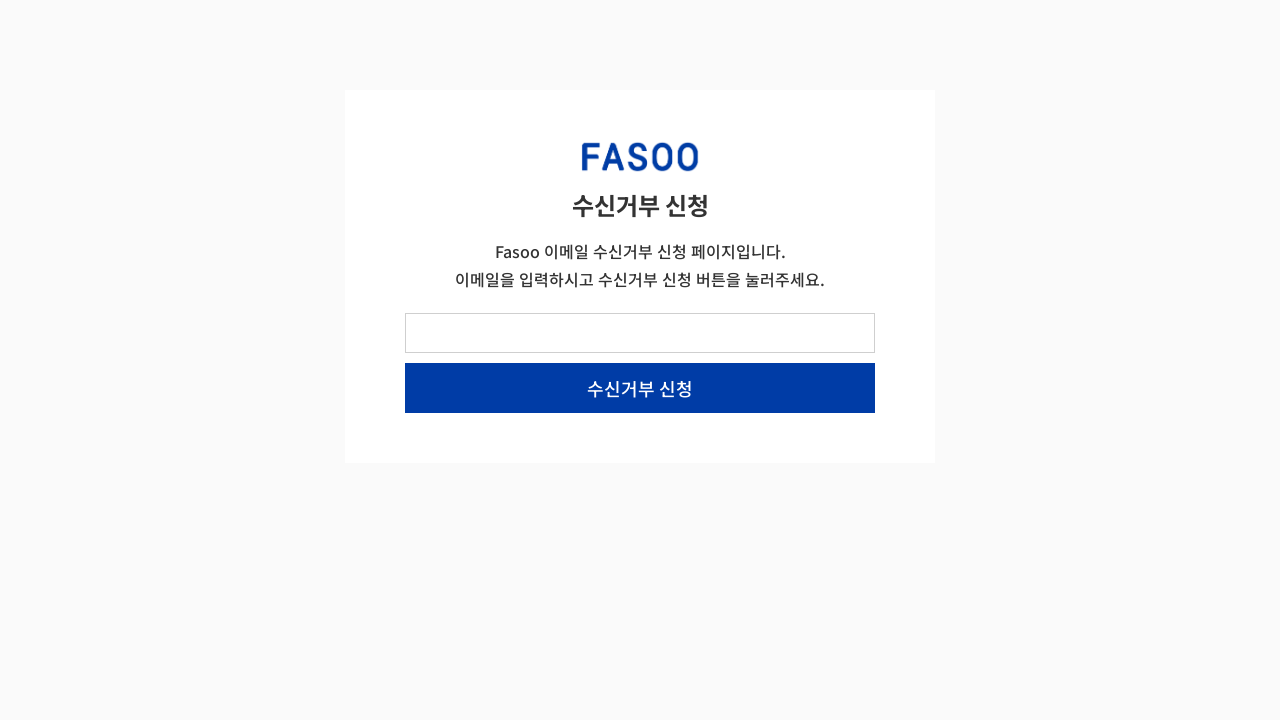

Korean unsubscribe form page loaded
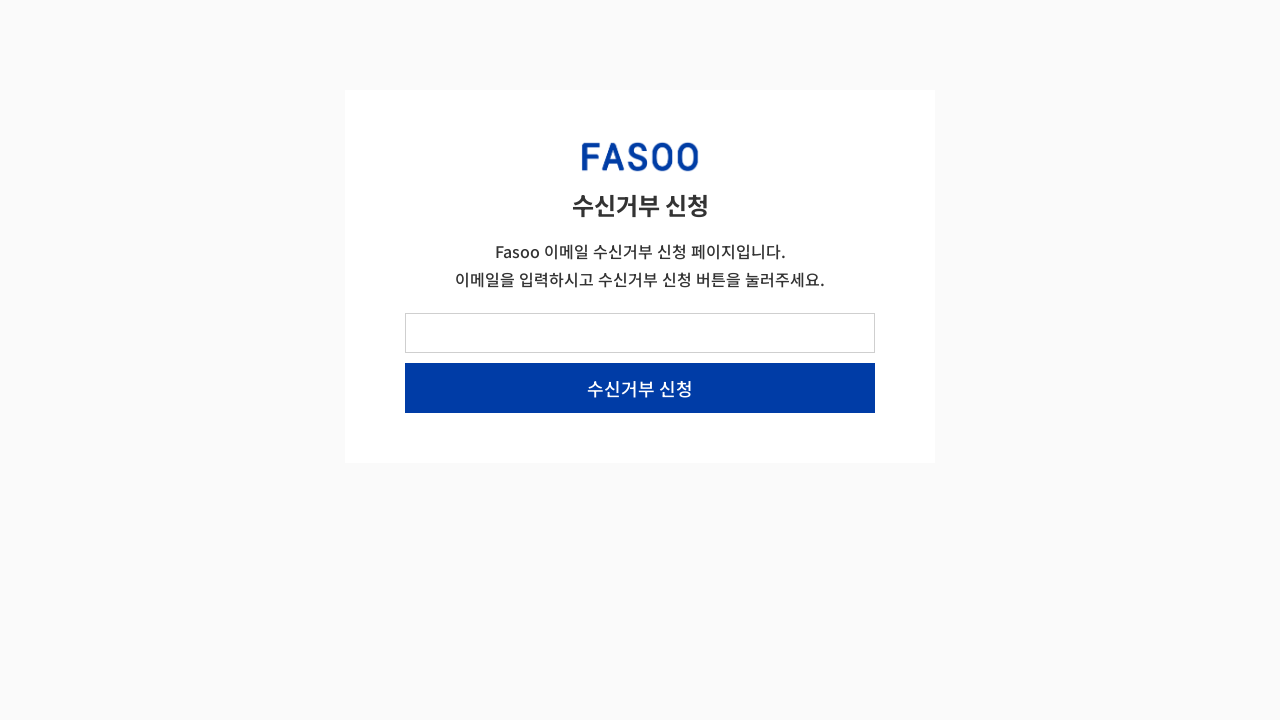

Clicked on email input field at (640, 333) on #form-field-email
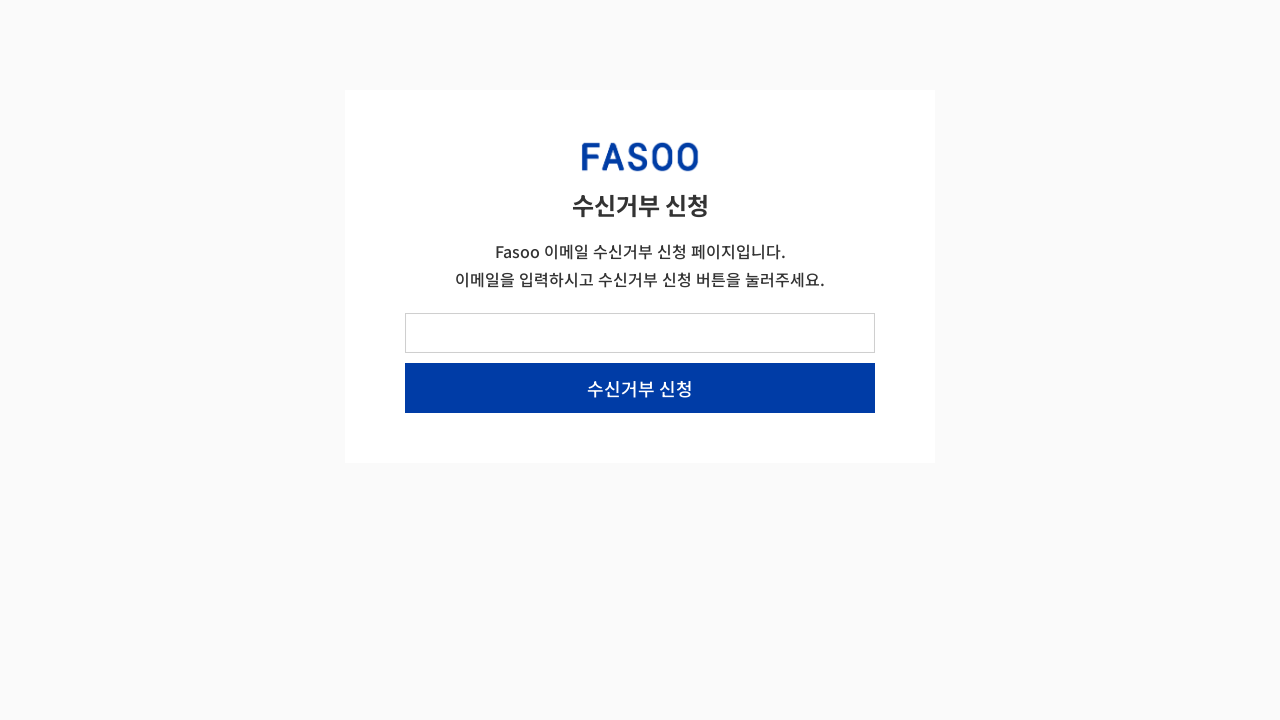

Filled email field with testunsubscribe@example.com on #form-field-email
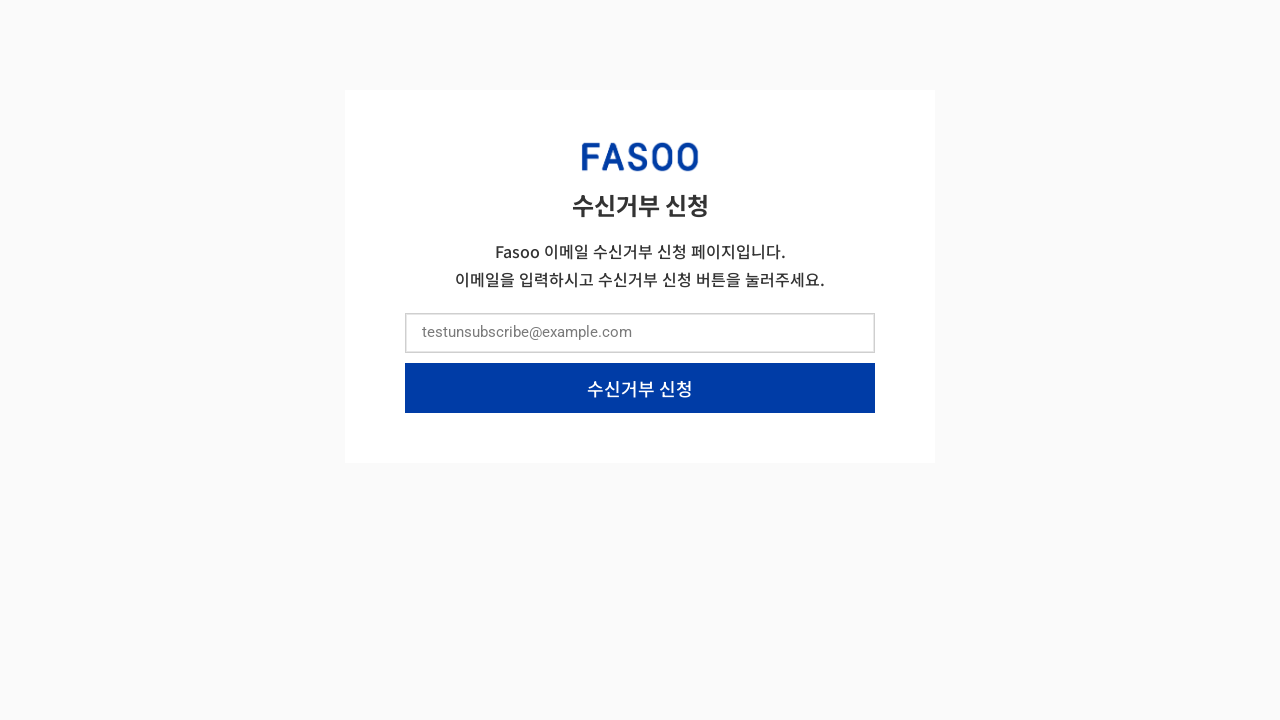

Clicked the Korean unsubscribe button (수신거부 신청) at (640, 388) on internal:role=button[name="수신거부 신청"i]
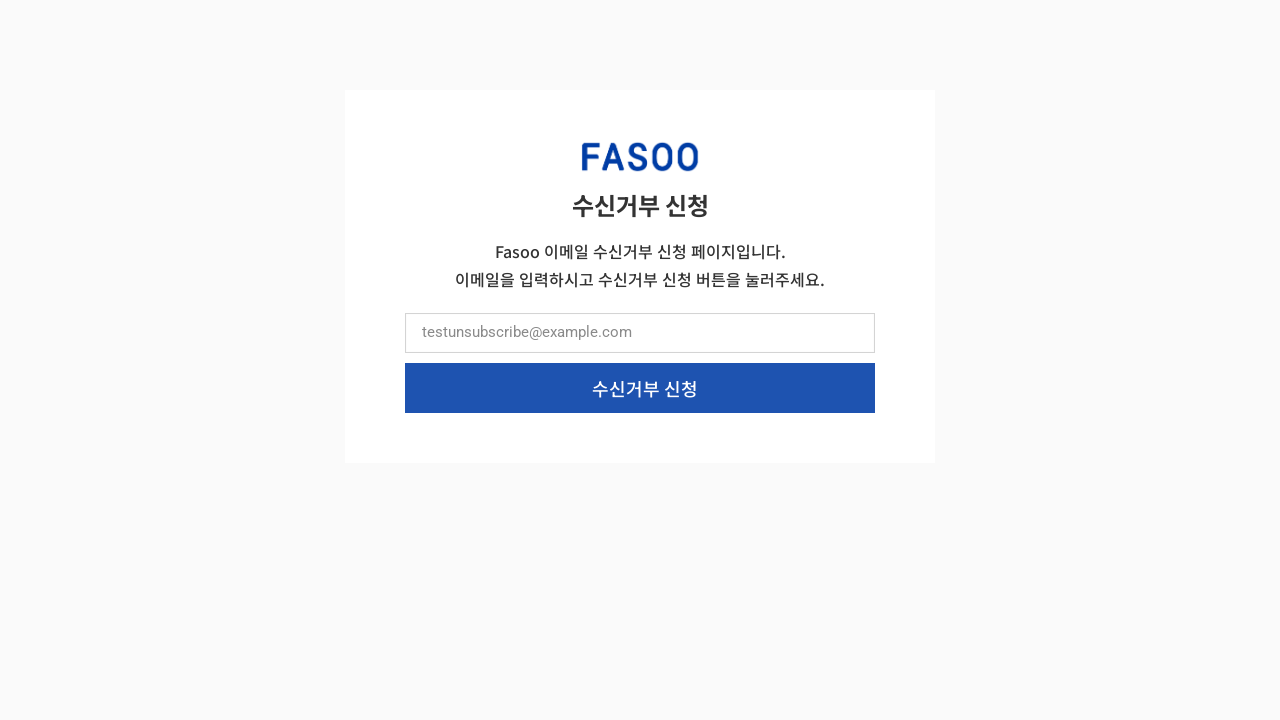

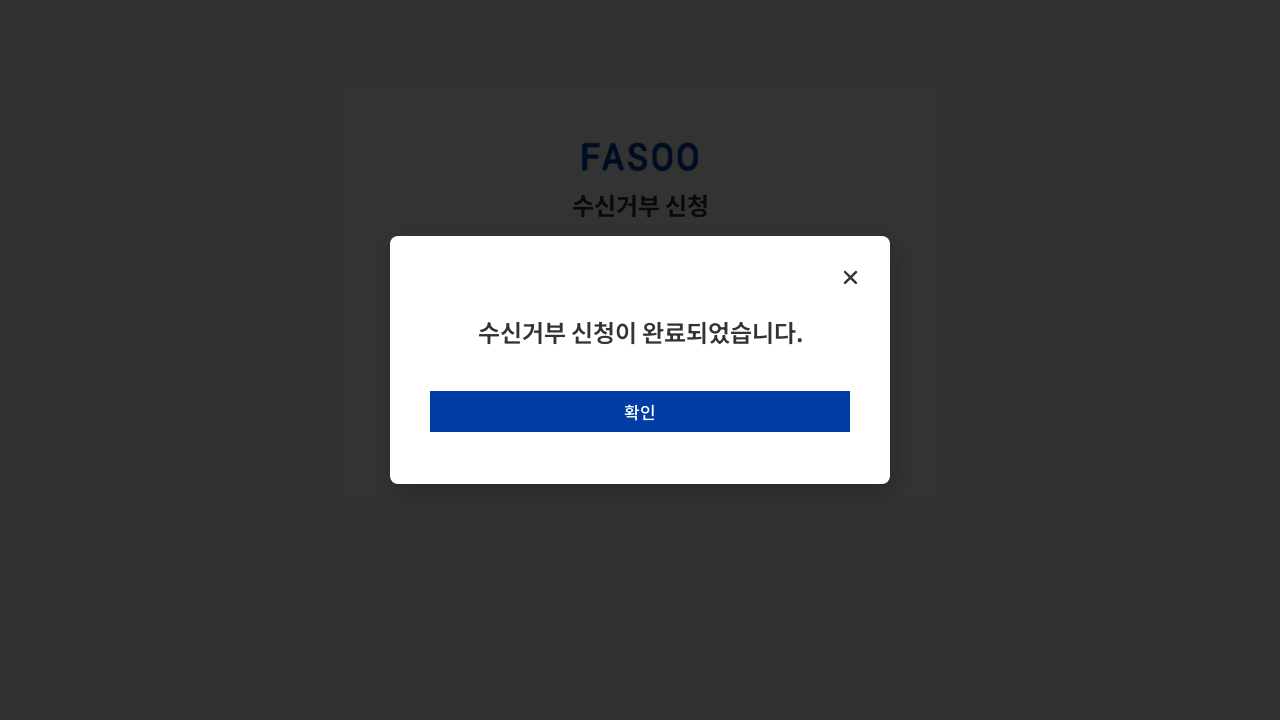